Tests the Skills dropdown on a registration page by using keyboard navigation (arrow down and enter) to select an option from the dropdown.

Starting URL: https://grotechminds.com/registration/

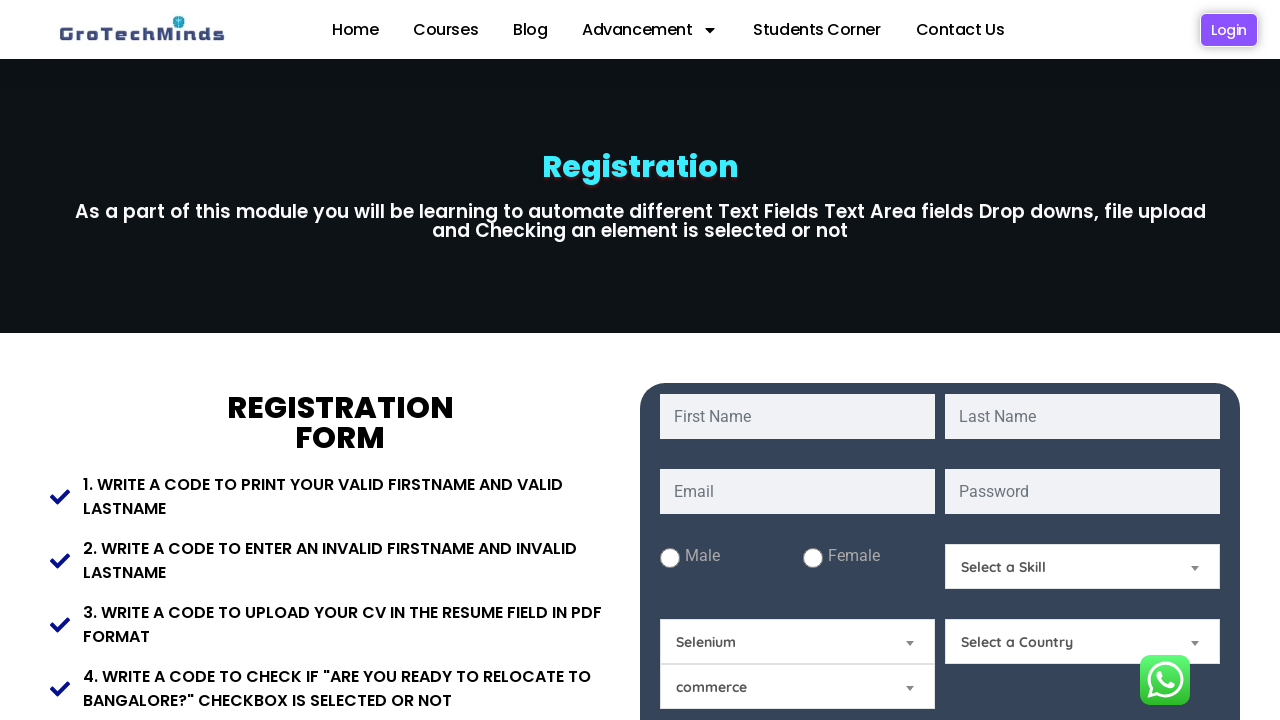

Waited 1000ms for page to load
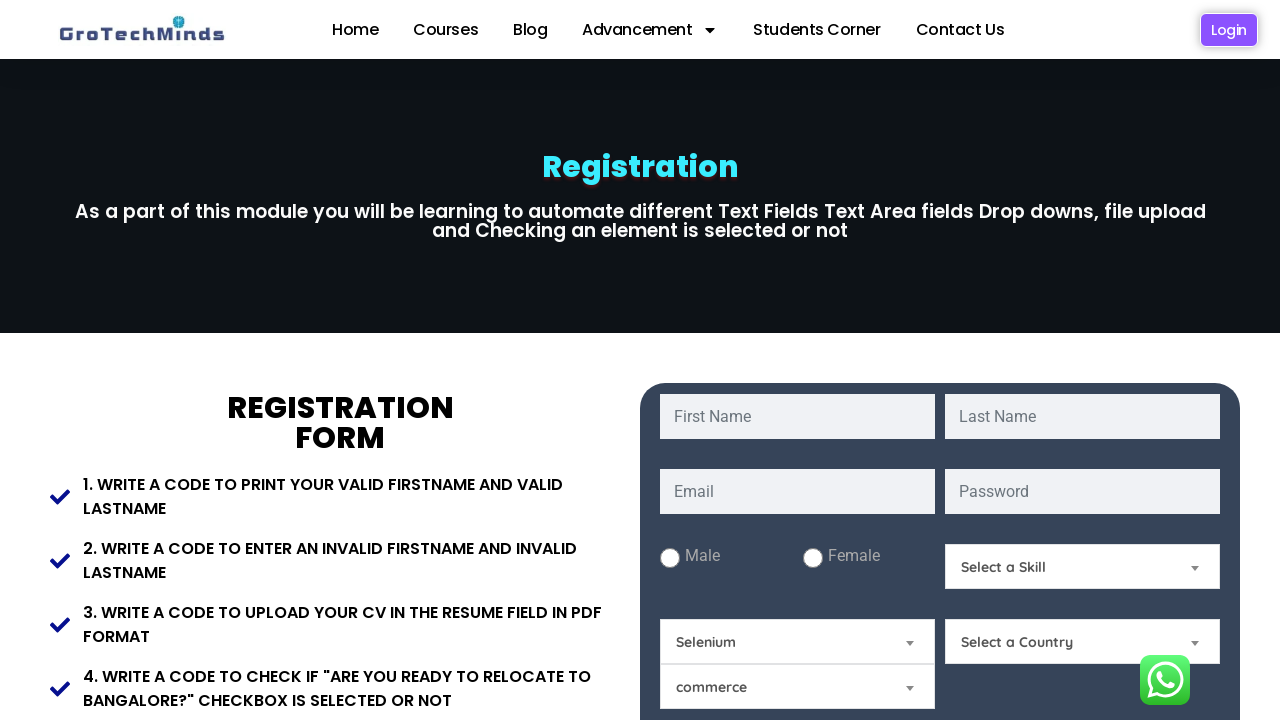

Located Skills dropdown element
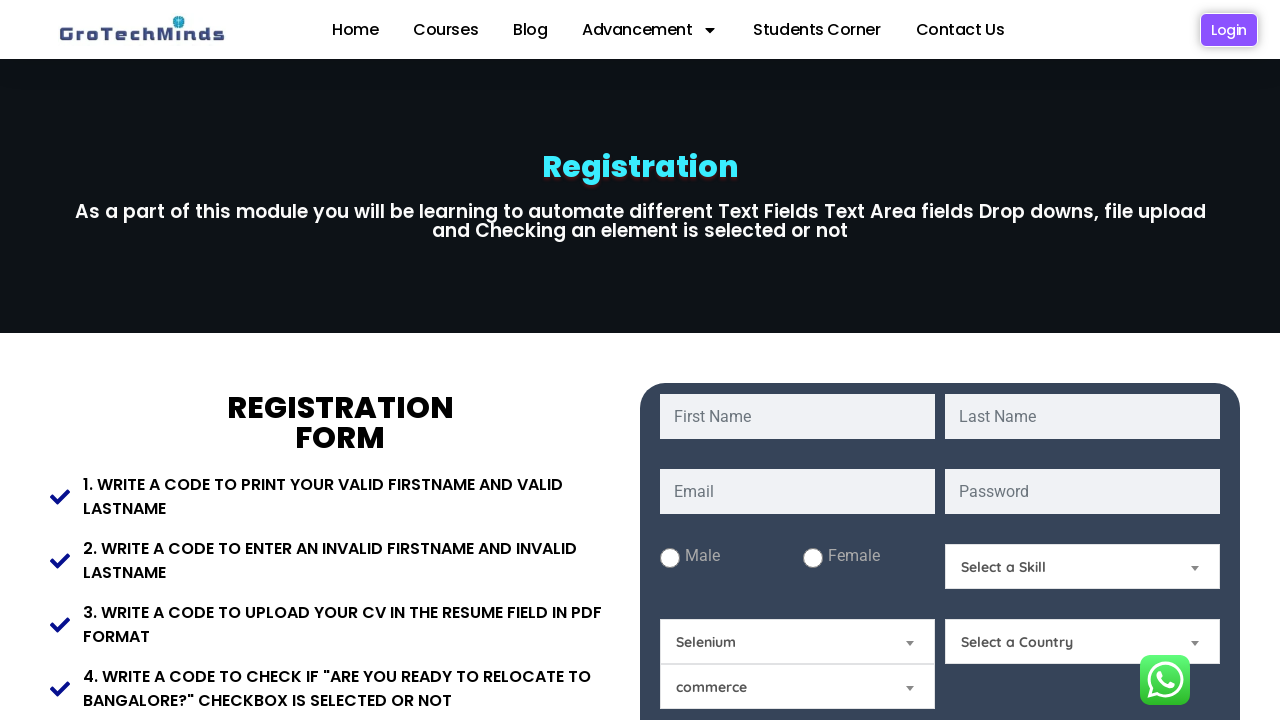

Pressed ArrowDown key to navigate to first option in Skills dropdown on #Skills
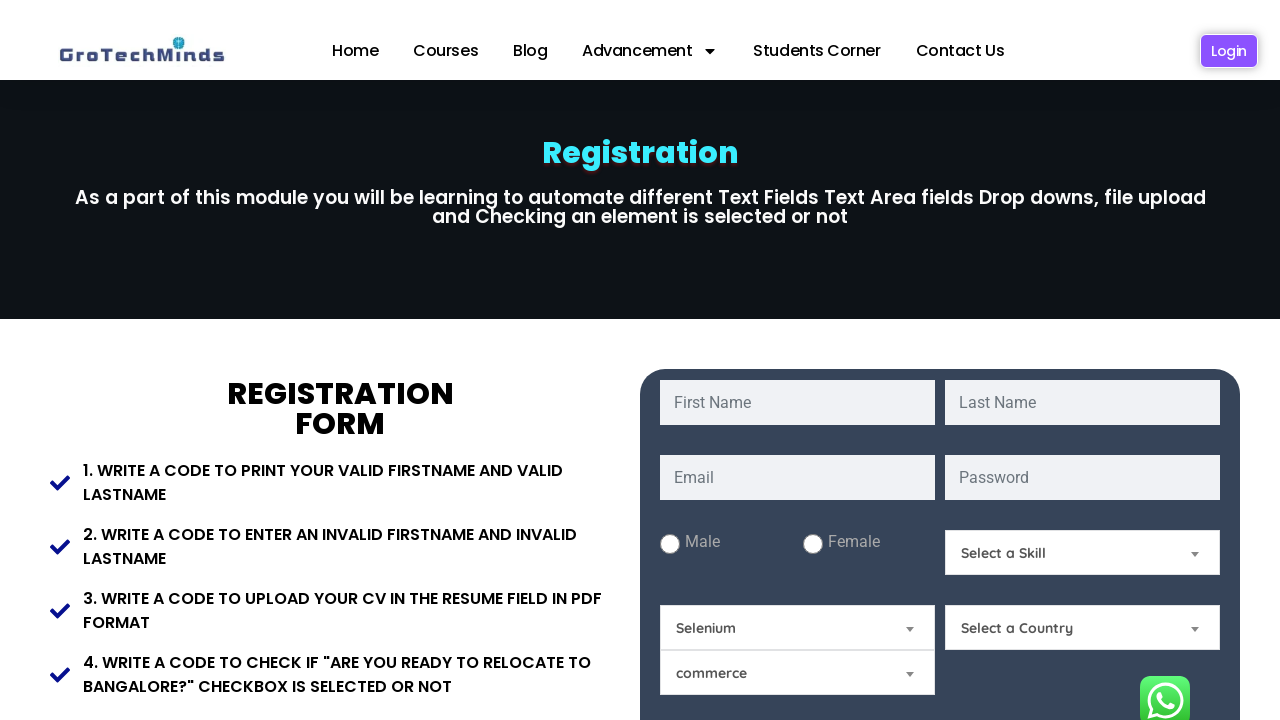

Pressed Enter key to select the highlighted option in Skills dropdown on #Skills
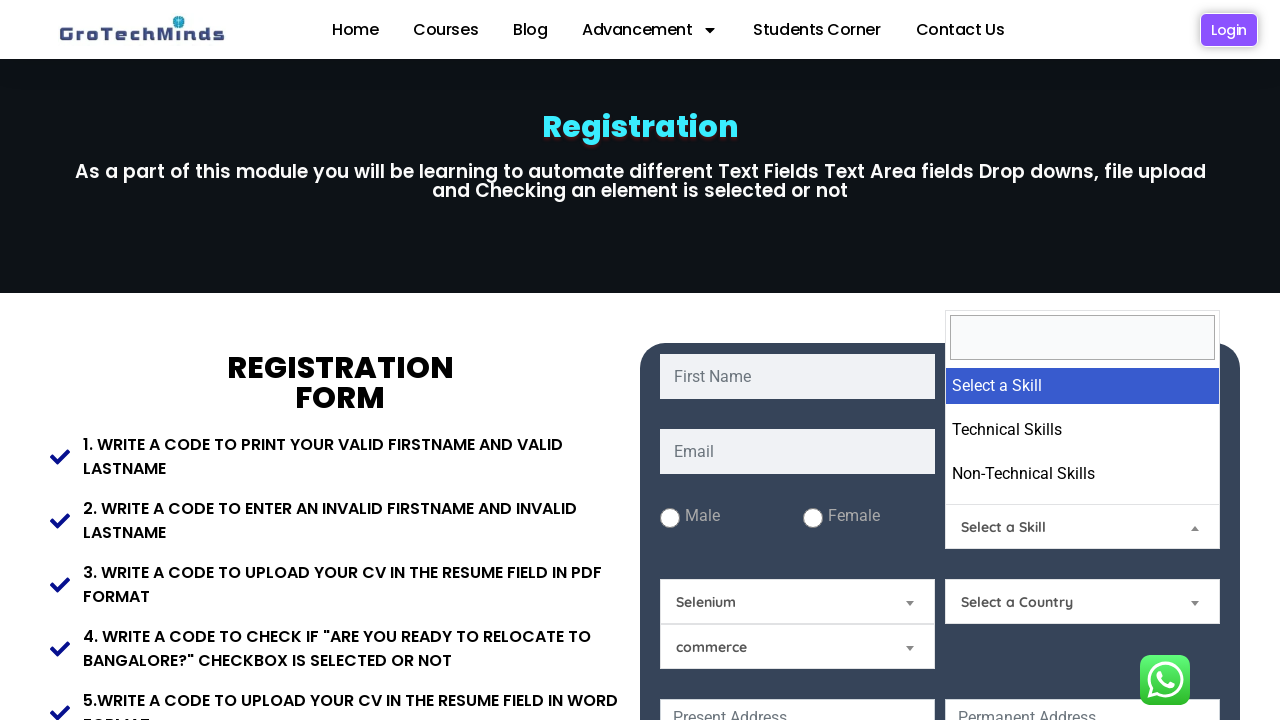

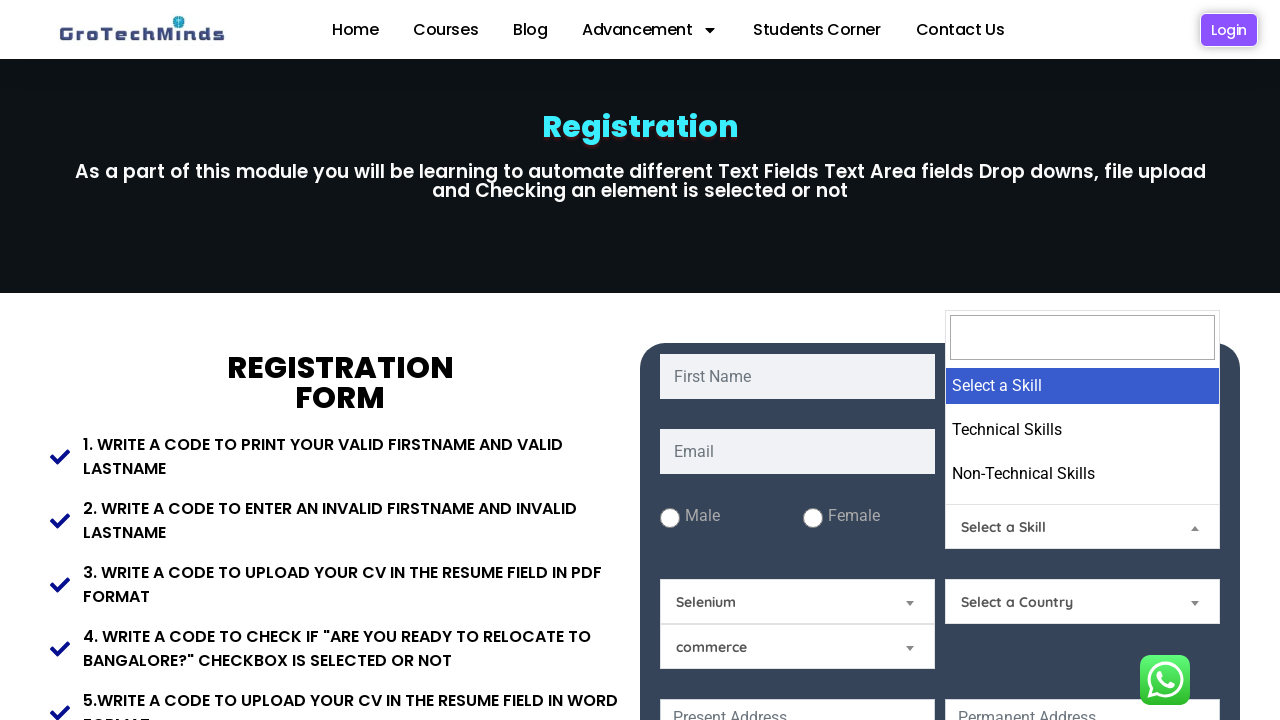